Tests jQuery UI drag and drop functionality by dragging an element and dropping it into a target container

Starting URL: https://jqueryui.com/droppable/

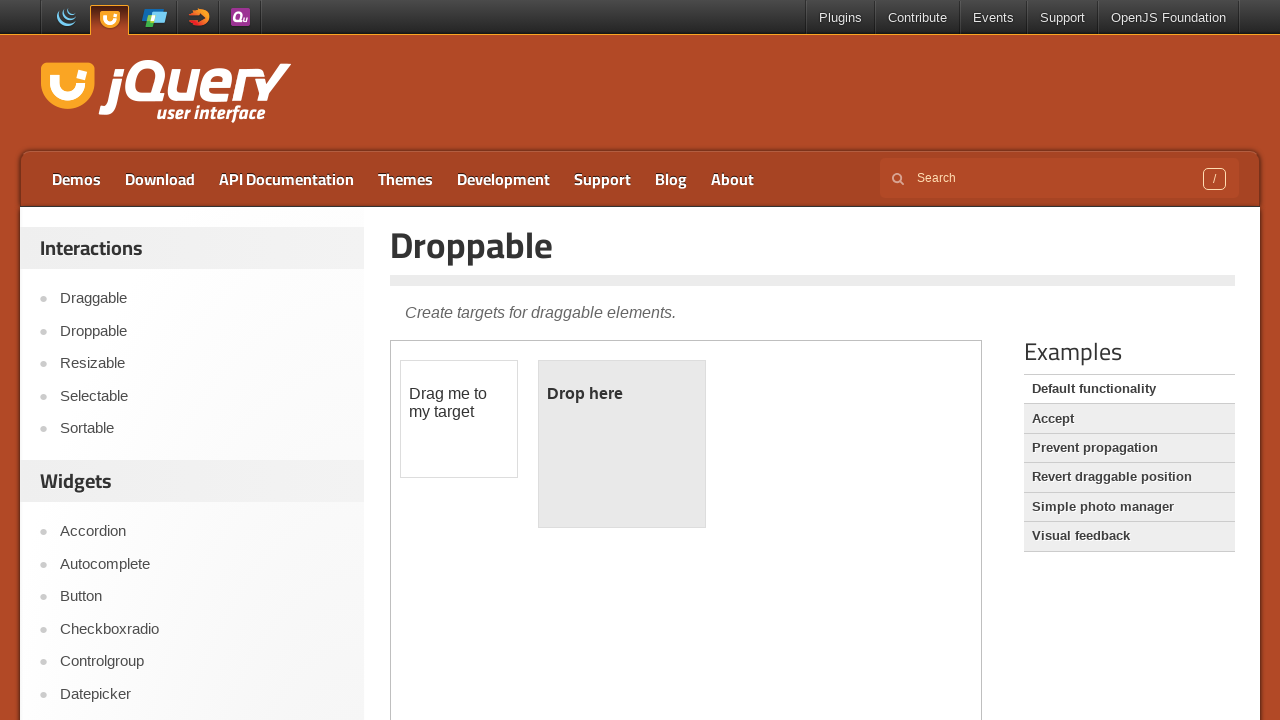

Located the iframe containing draggable elements
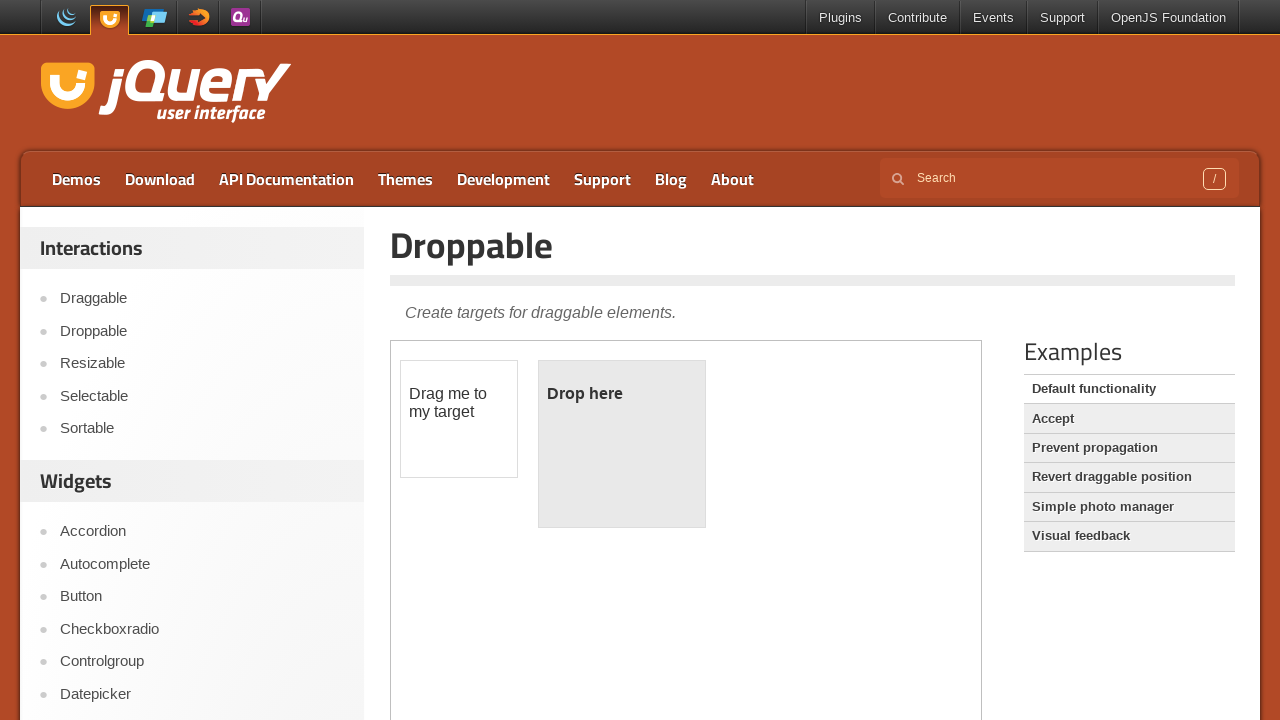

Located the draggable element
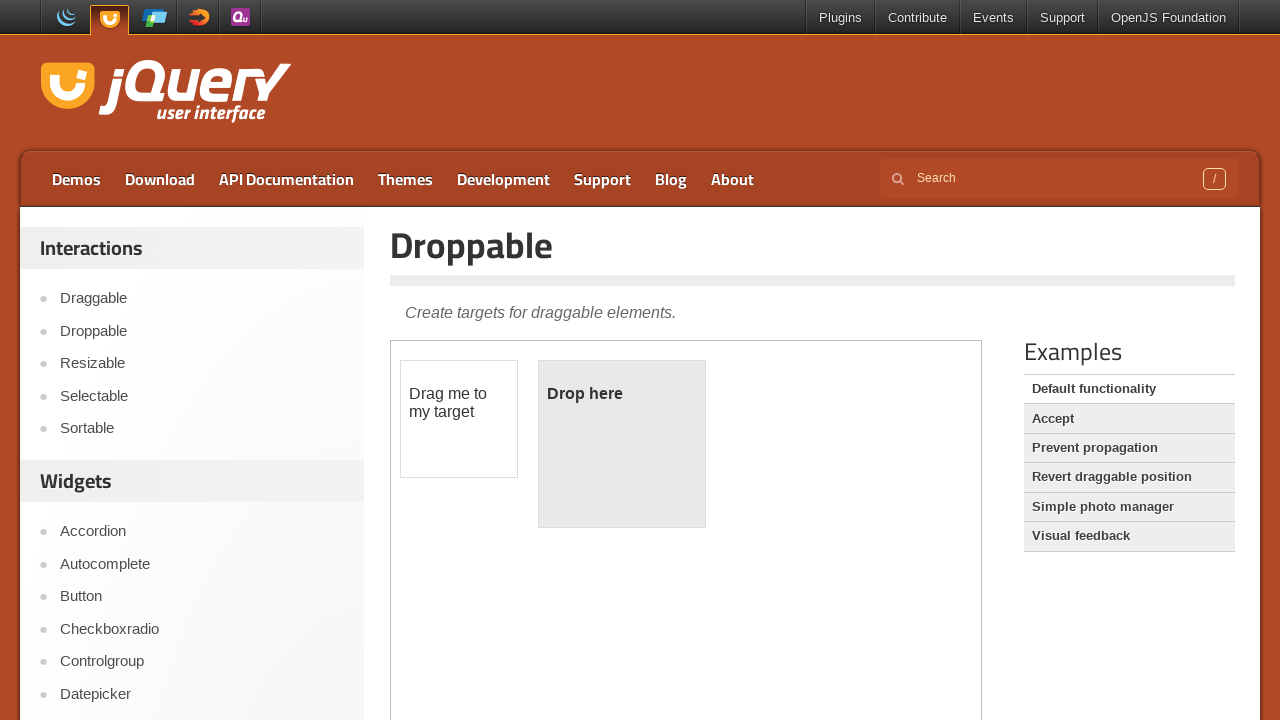

Located the droppable target container
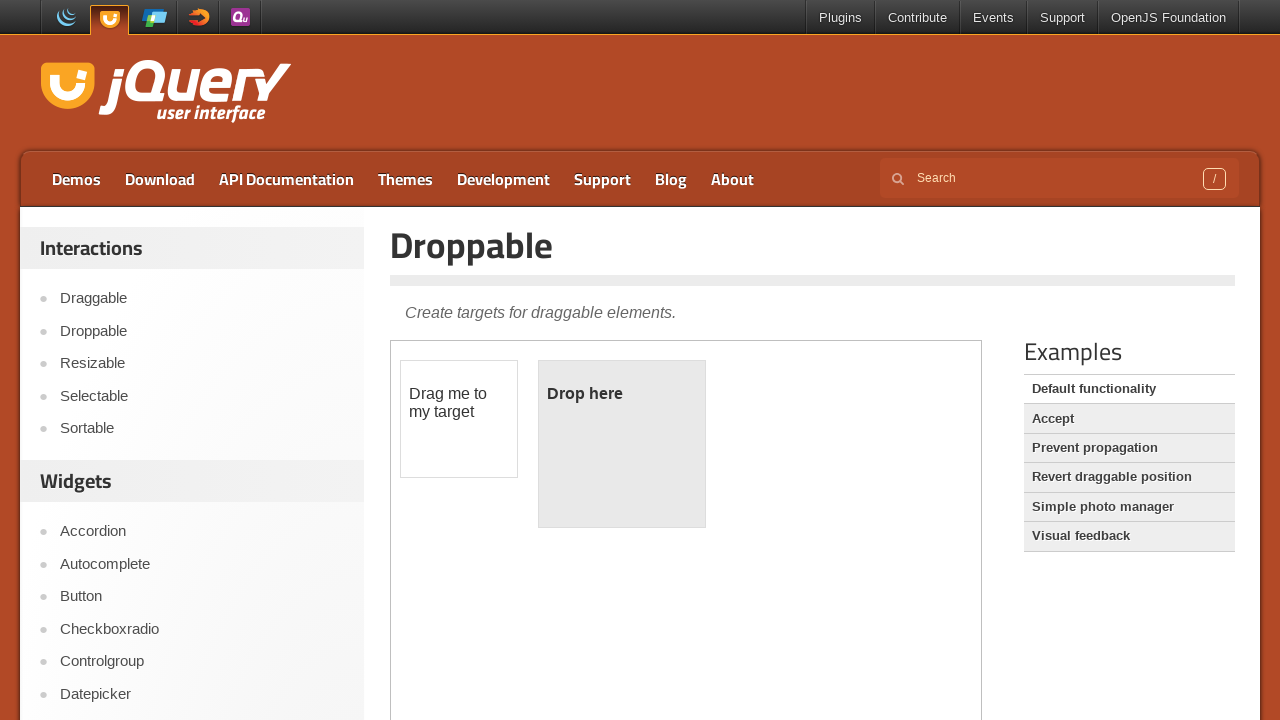

Dragged and dropped the element into the target container at (622, 444)
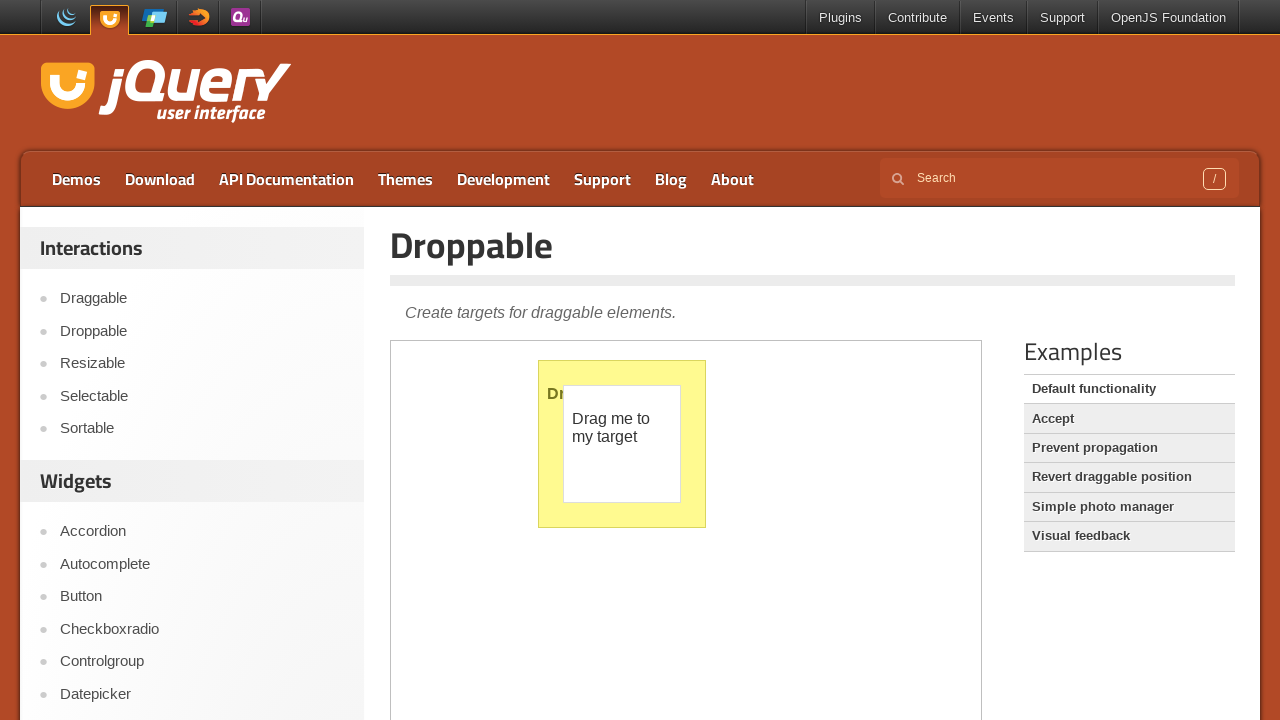

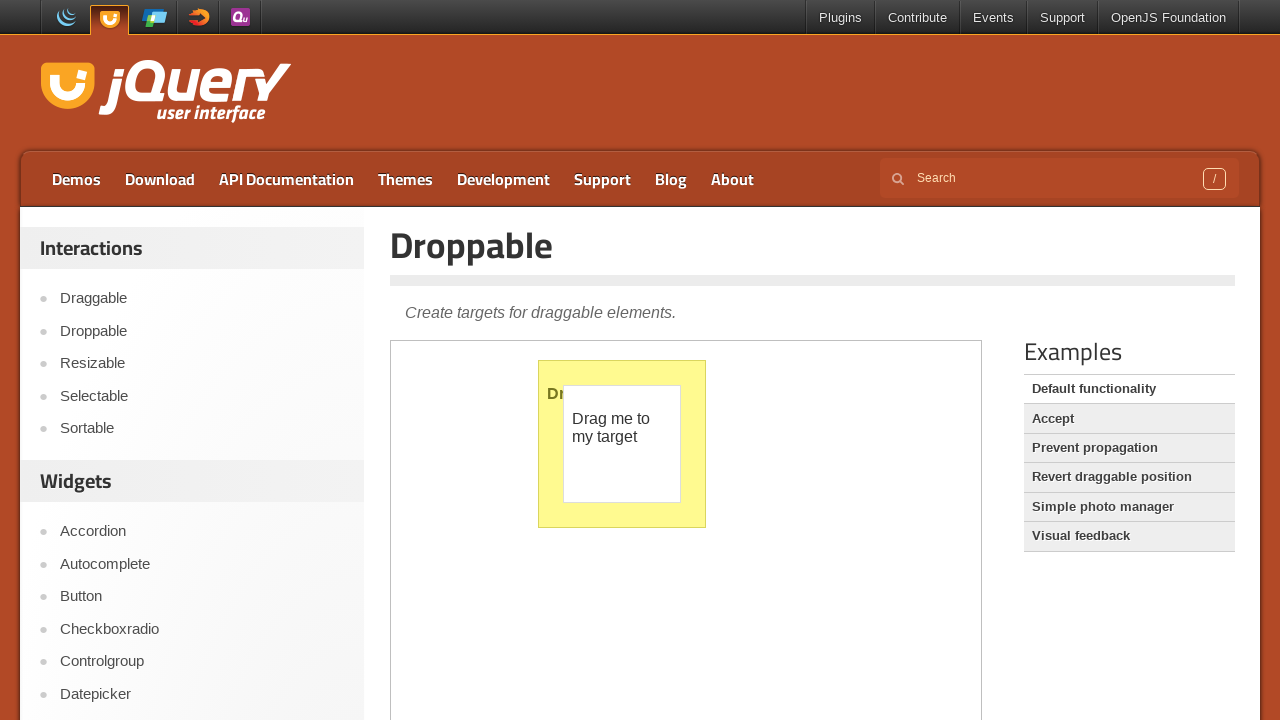